Tests closing promotional popup, opening account menu, and validating empty field errors on login form without attempting authentication

Starting URL: https://tiki.vn/

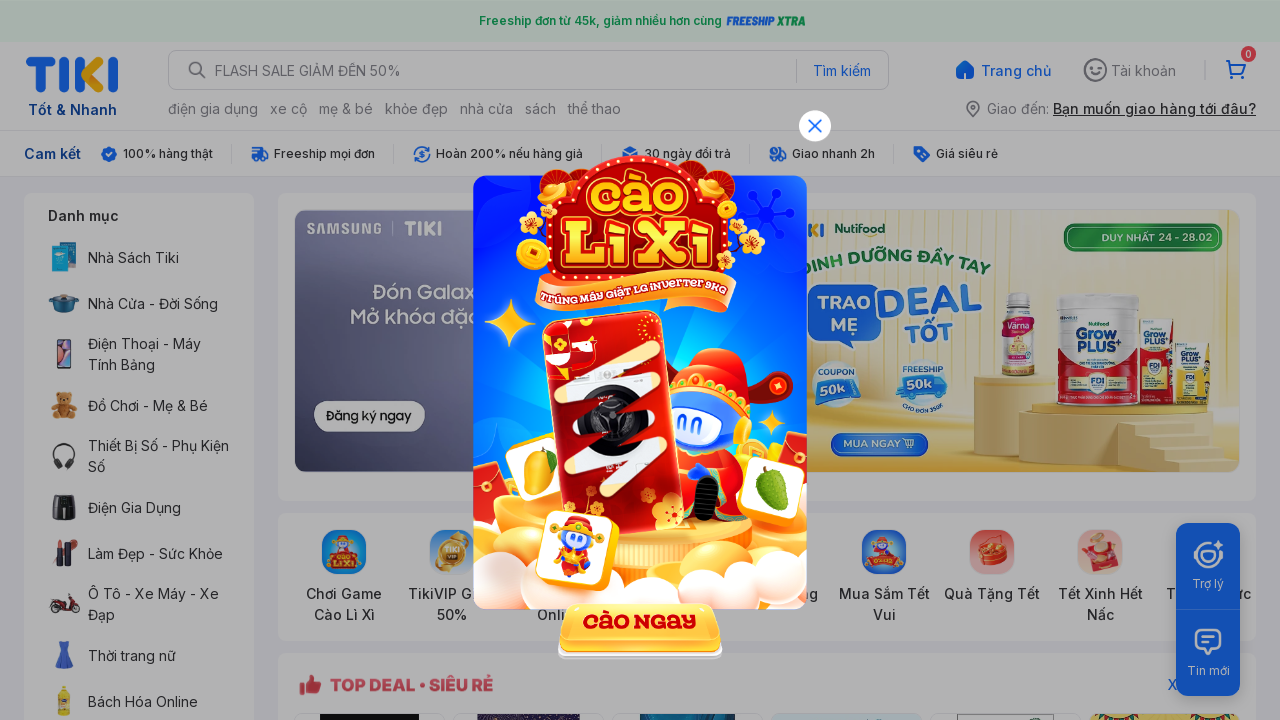

Closed VIP bundle promotional popup at (815, 126) on img[alt='close-icon']
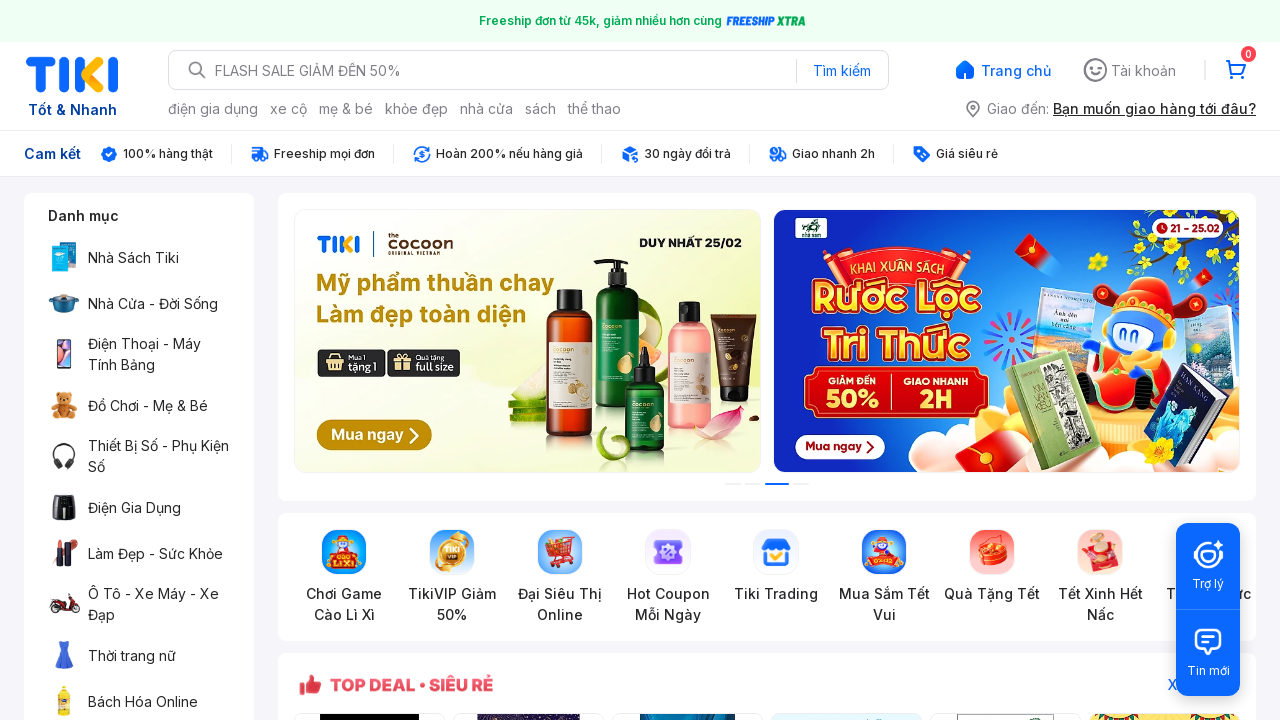

Waited 2 seconds for popup to close
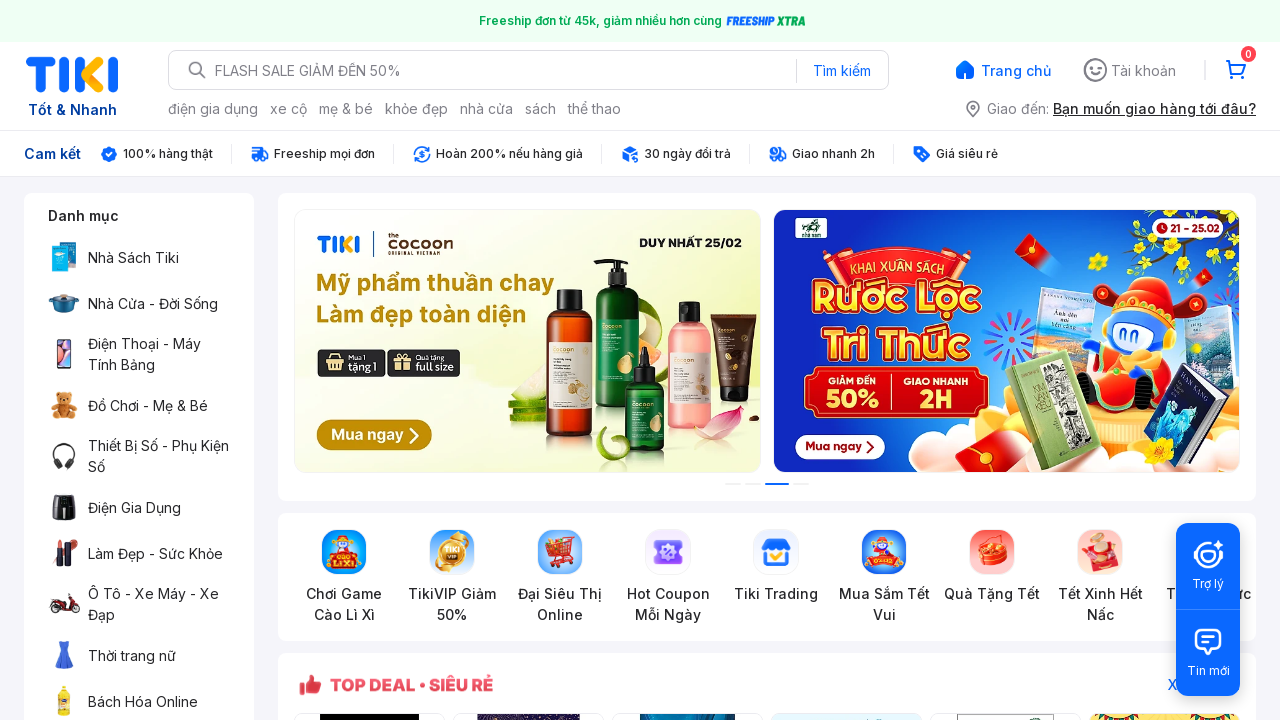

Clicked on account menu at (1144, 70) on span:text('Tài khoản')
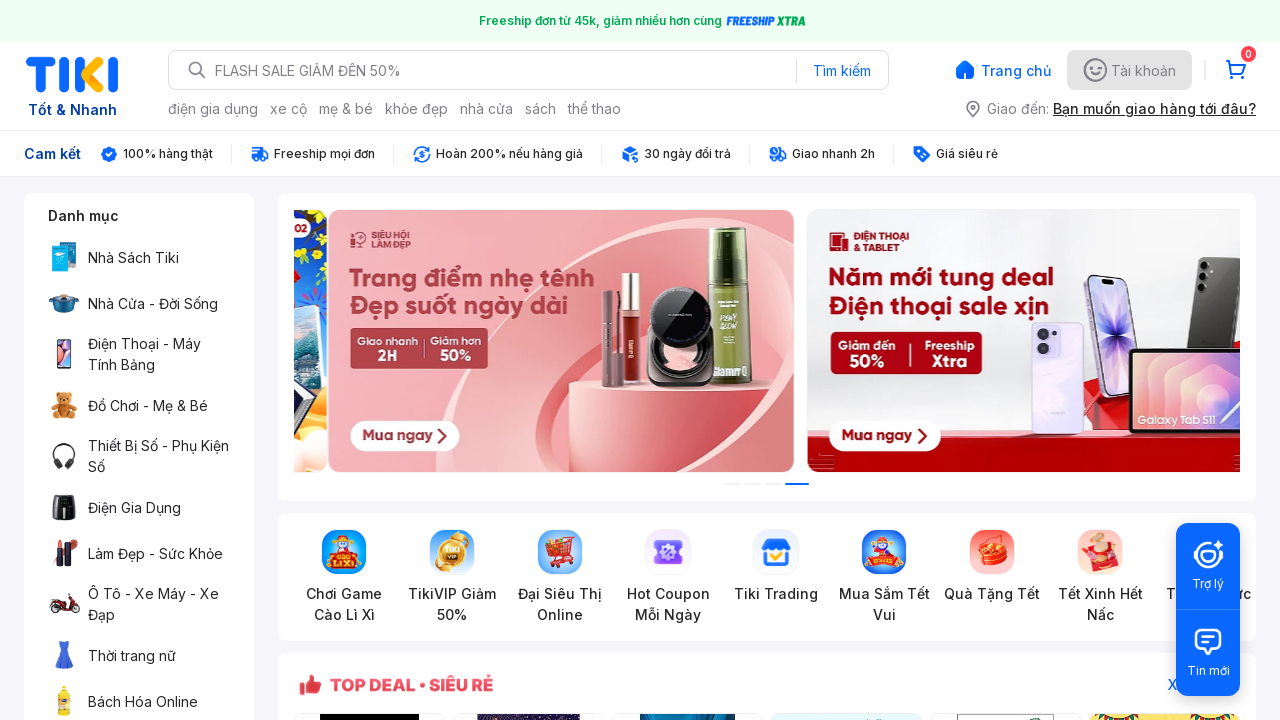

Login dialog appeared
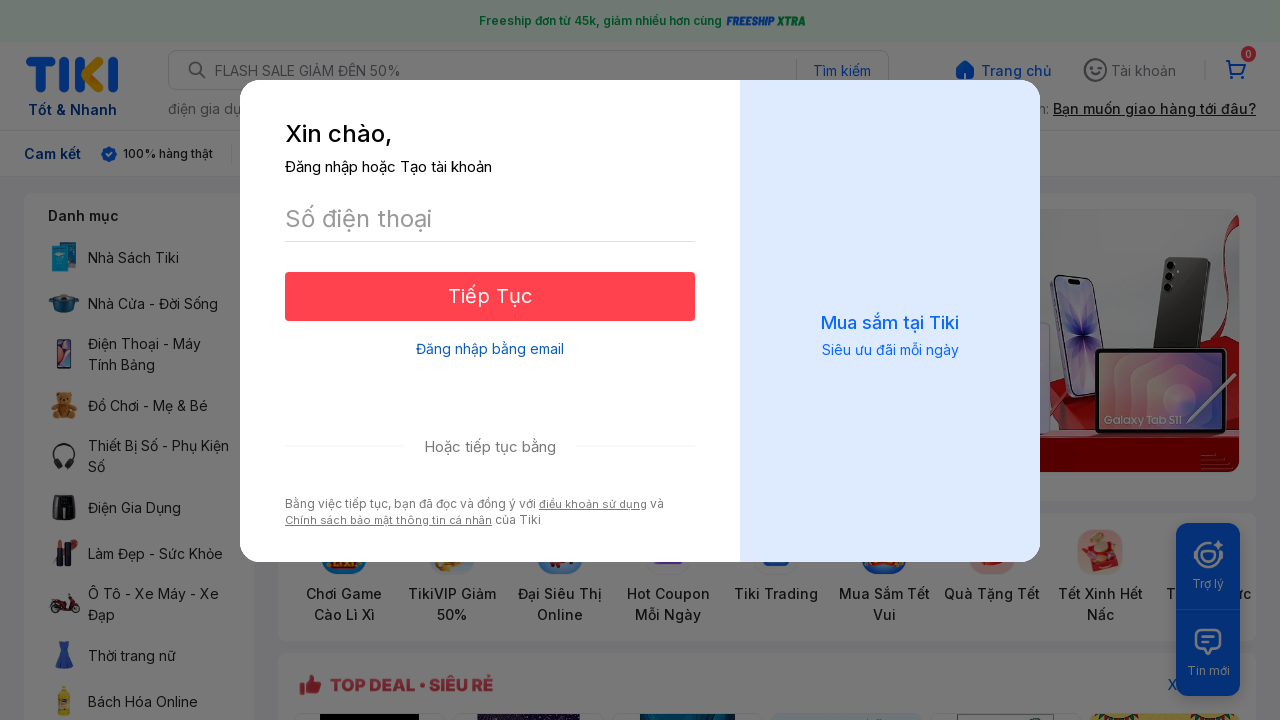

Clicked on login with email option at (490, 349) on p.login-with-email
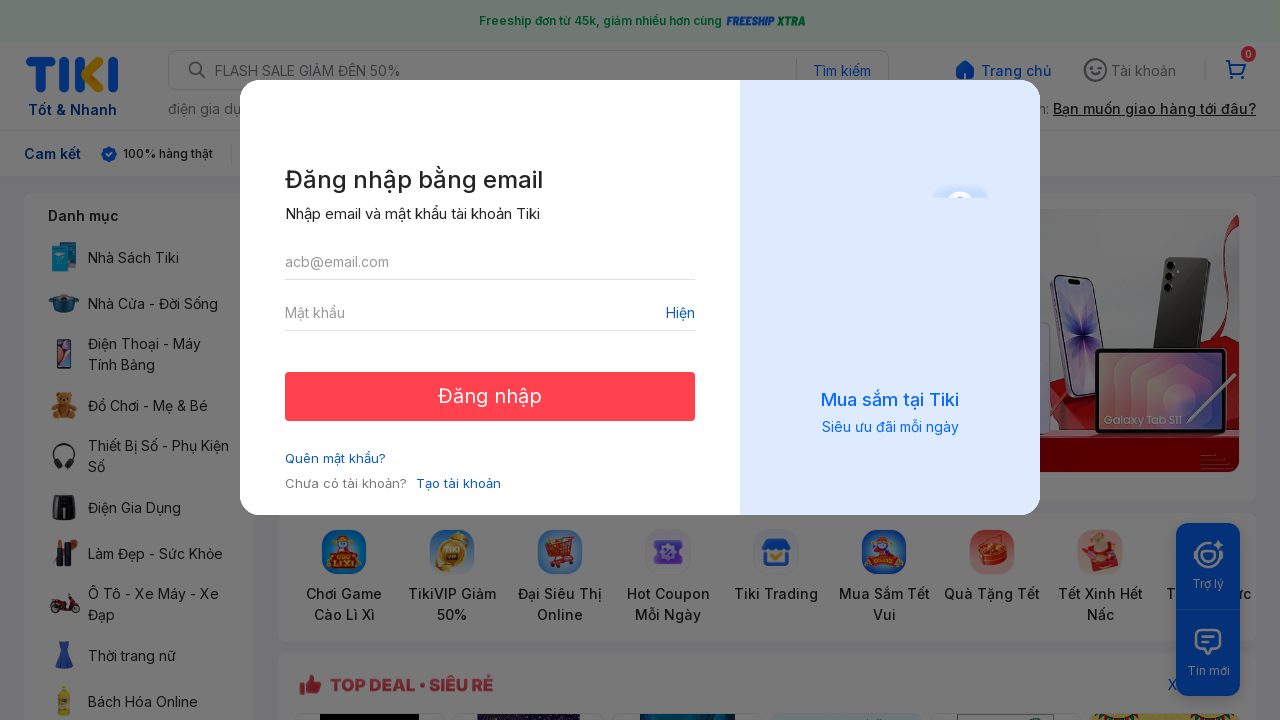

Waited 2 seconds for email login form to load
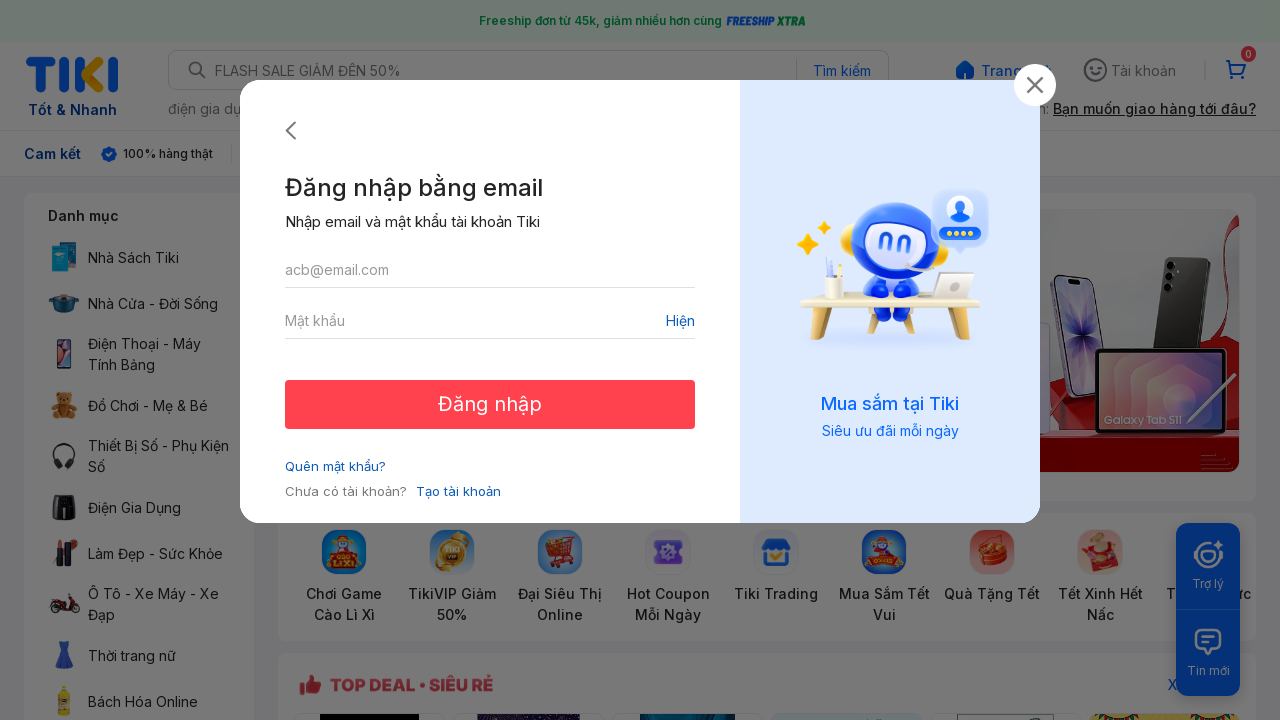

Clicked login button without filling any fields to trigger validation errors at (490, 404) on button:text('Đăng nhập')
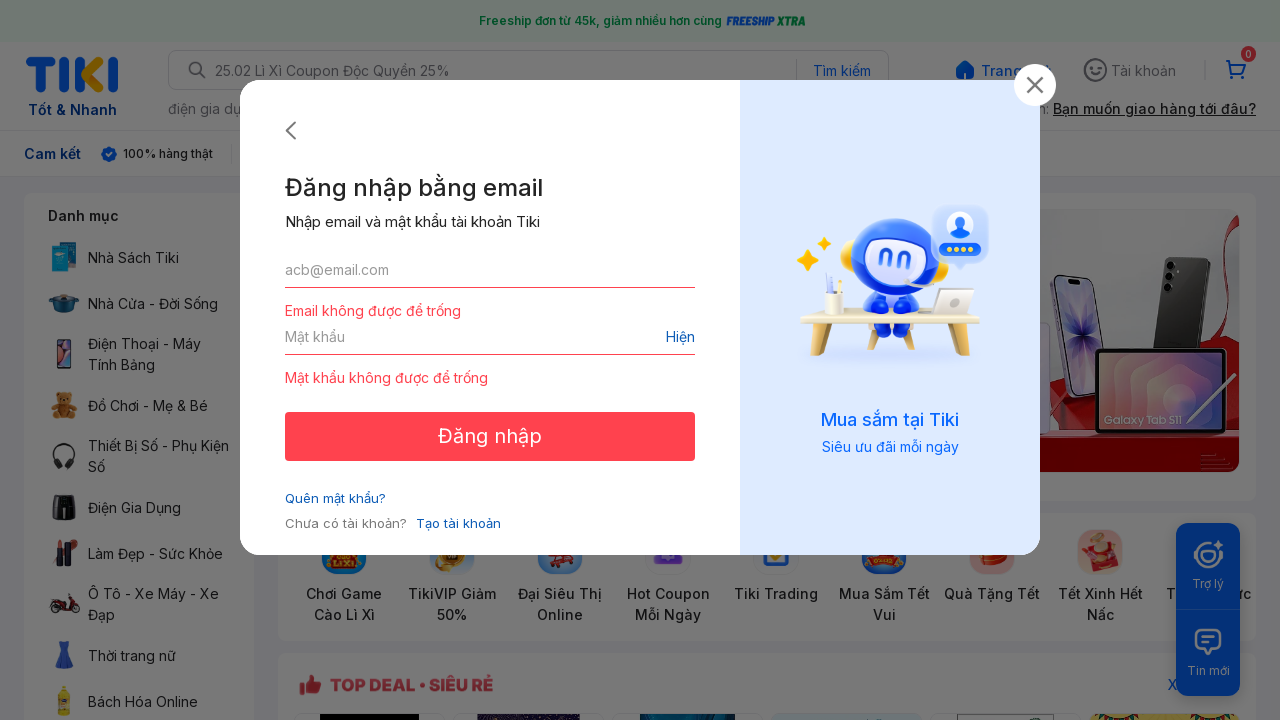

Waited 2 seconds for validation error messages to appear
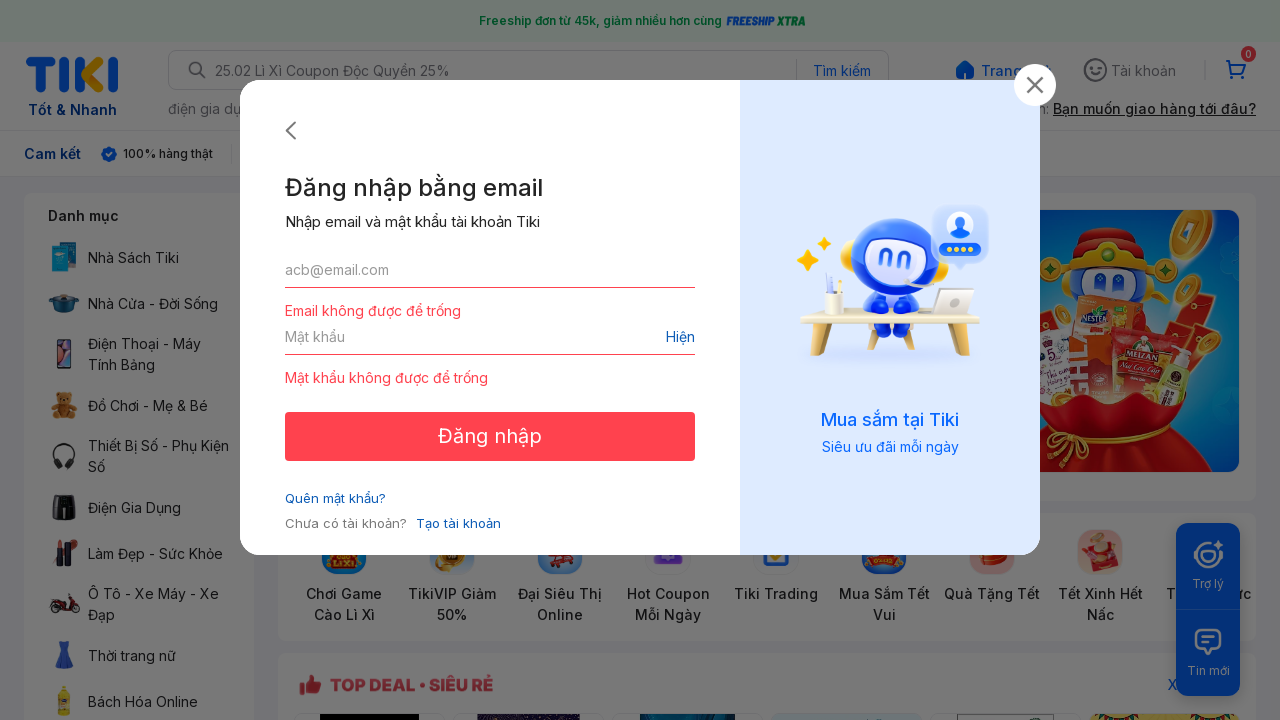

Closed the login popup at (1035, 85) on img.close-img
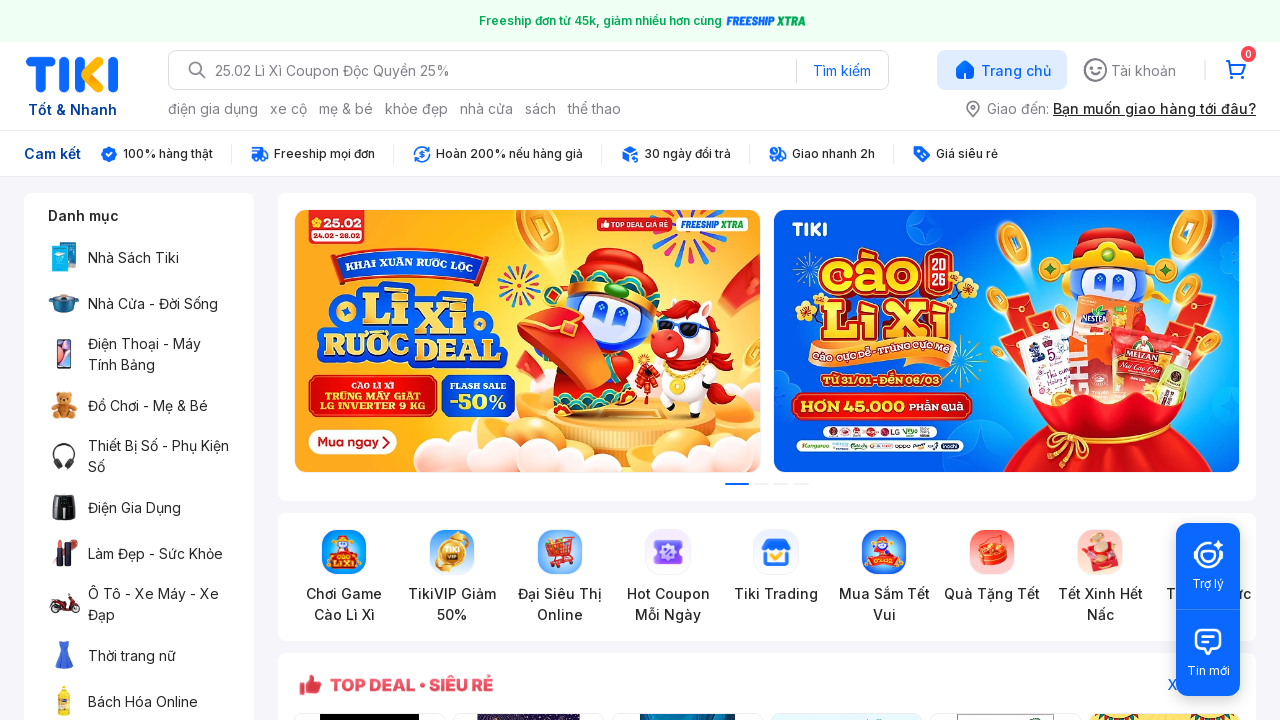

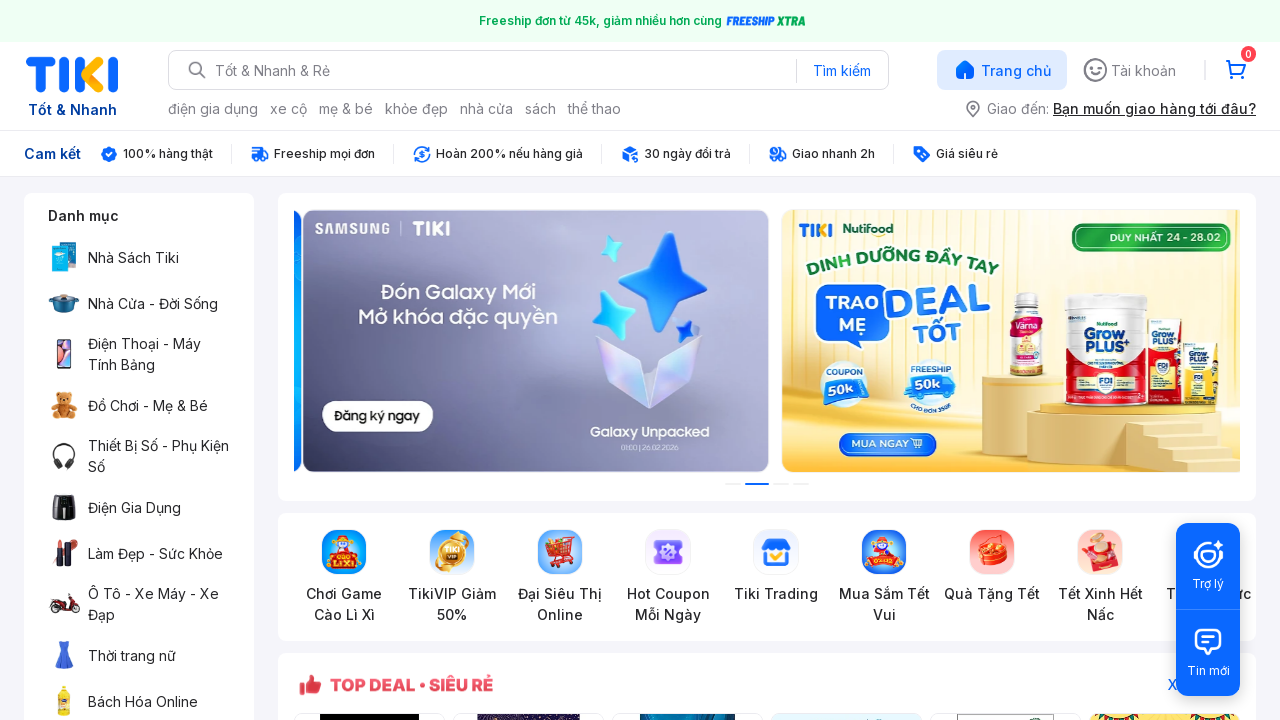